Tests that pressing Escape cancels editing and reverts changes

Starting URL: https://demo.playwright.dev/todomvc

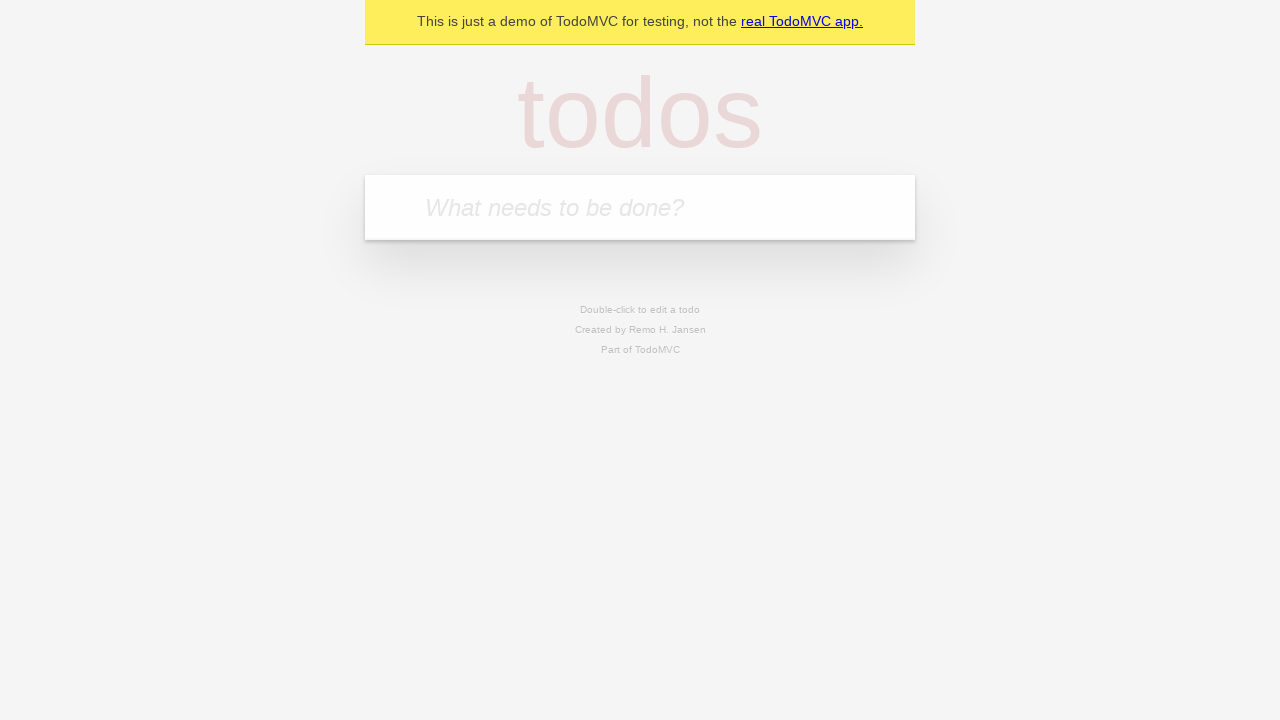

Filled first todo input with 'buy some cheese' on internal:attr=[placeholder="What needs to be done?"i]
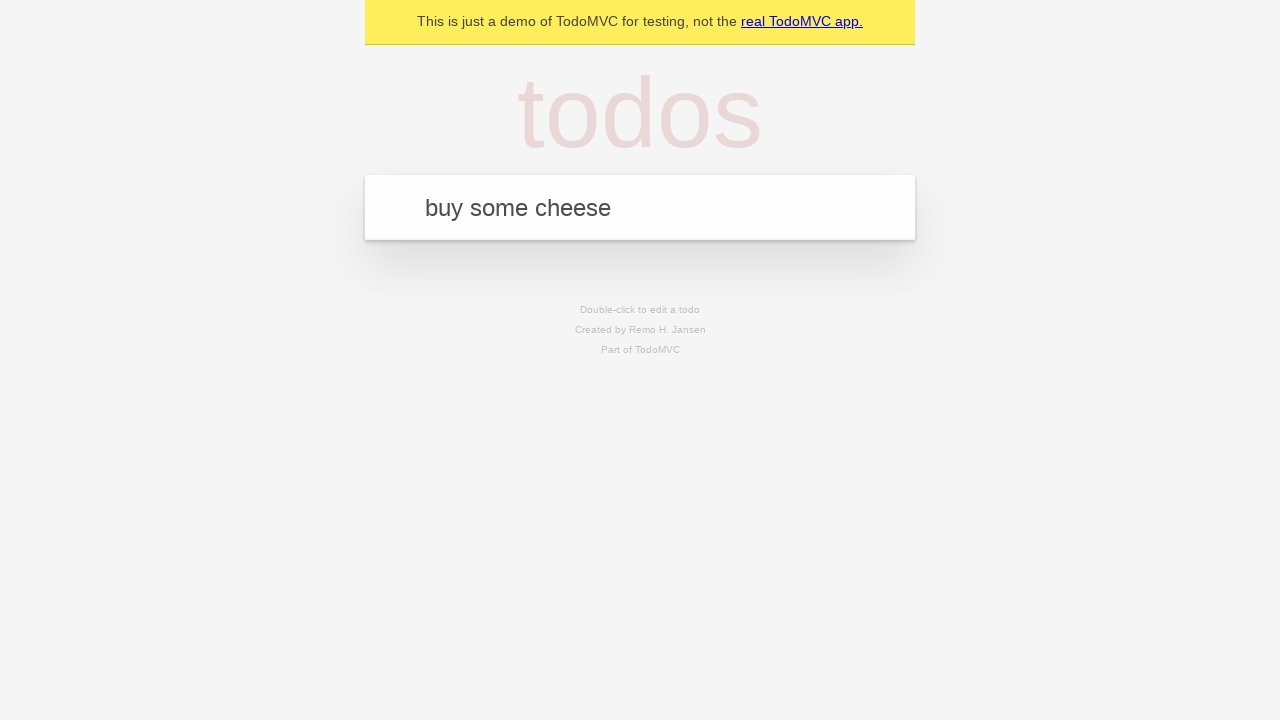

Pressed Enter to create first todo item on internal:attr=[placeholder="What needs to be done?"i]
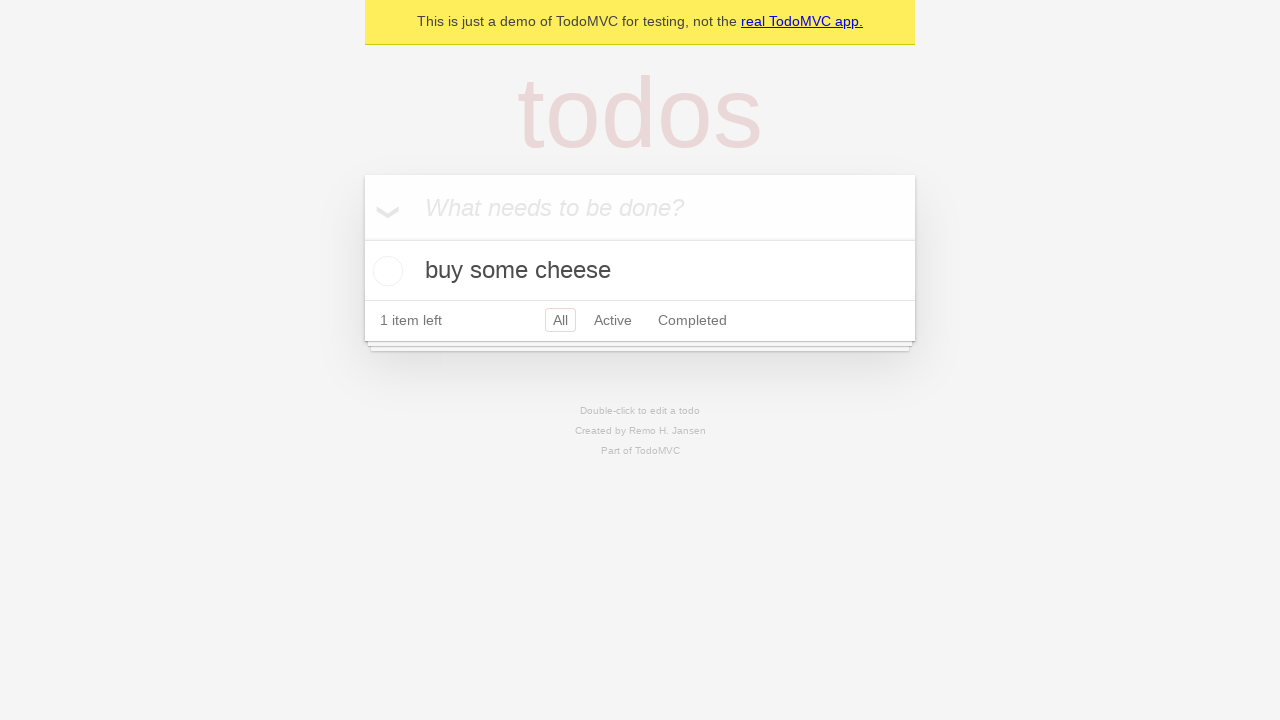

Filled second todo input with 'feed the cat' on internal:attr=[placeholder="What needs to be done?"i]
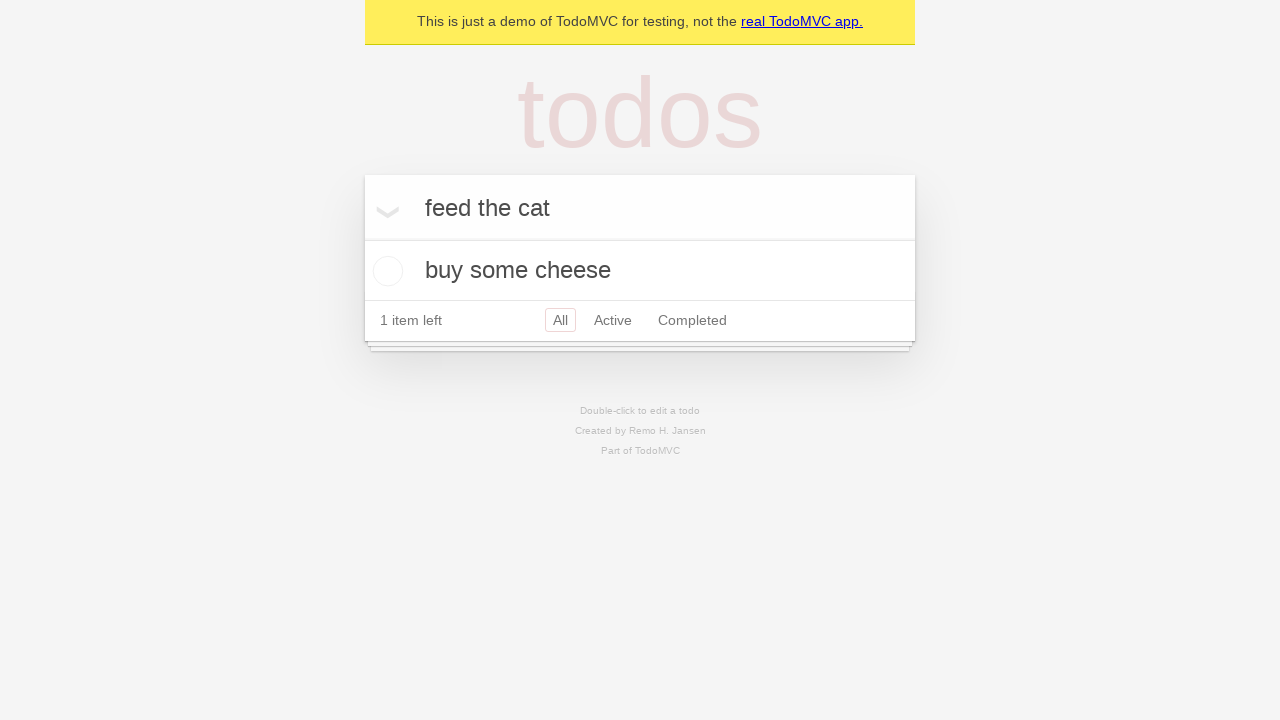

Pressed Enter to create second todo item on internal:attr=[placeholder="What needs to be done?"i]
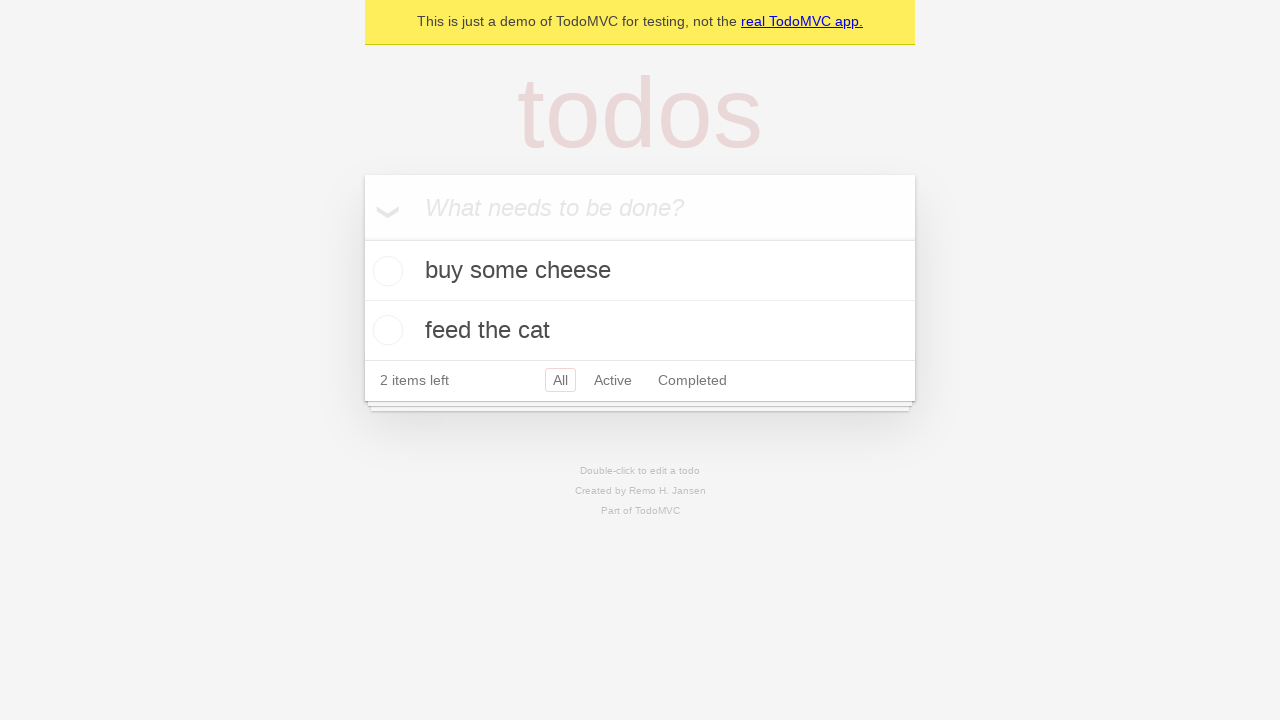

Filled third todo input with 'book a doctors appointment' on internal:attr=[placeholder="What needs to be done?"i]
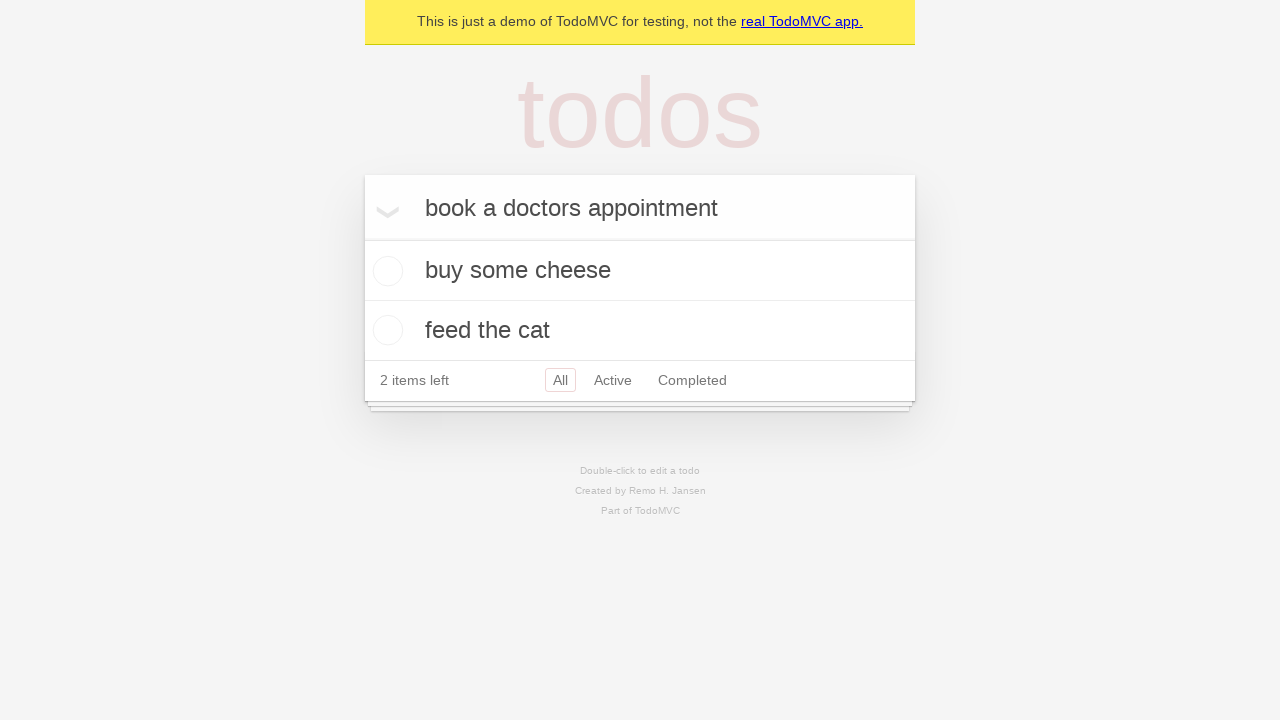

Pressed Enter to create third todo item on internal:attr=[placeholder="What needs to be done?"i]
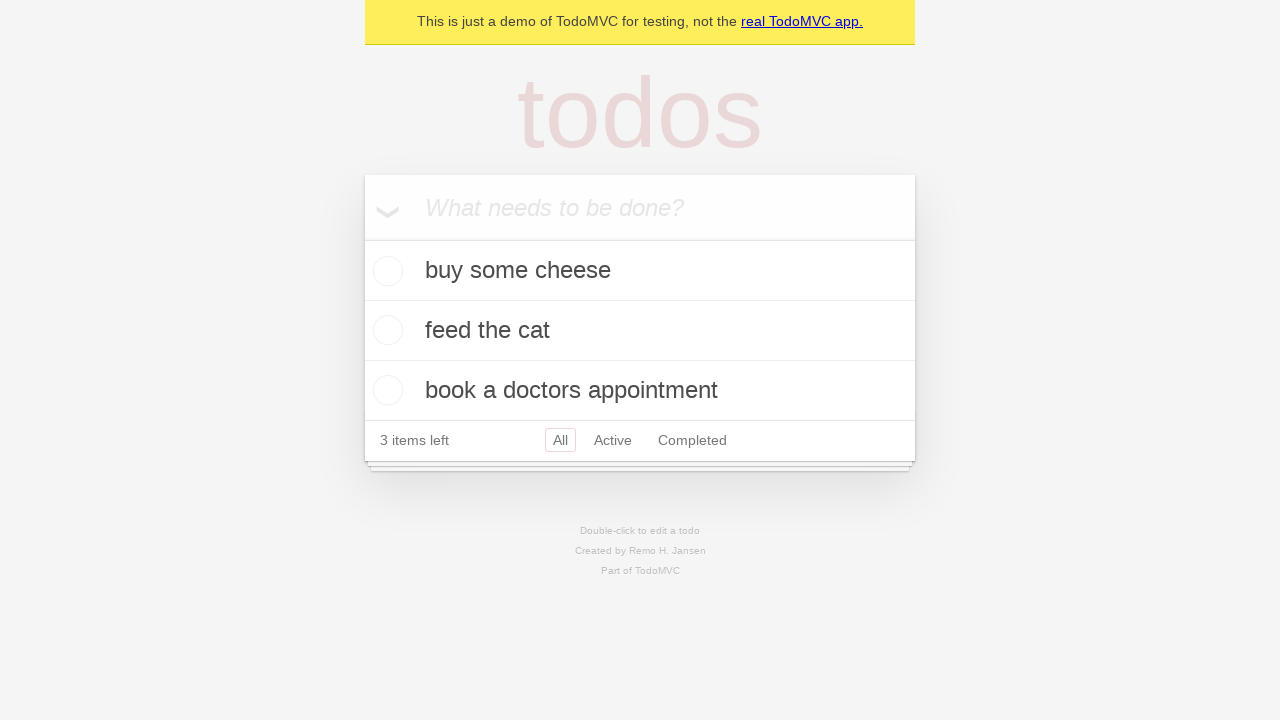

Double-clicked second todo item to enter edit mode at (640, 331) on internal:testid=[data-testid="todo-item"s] >> nth=1
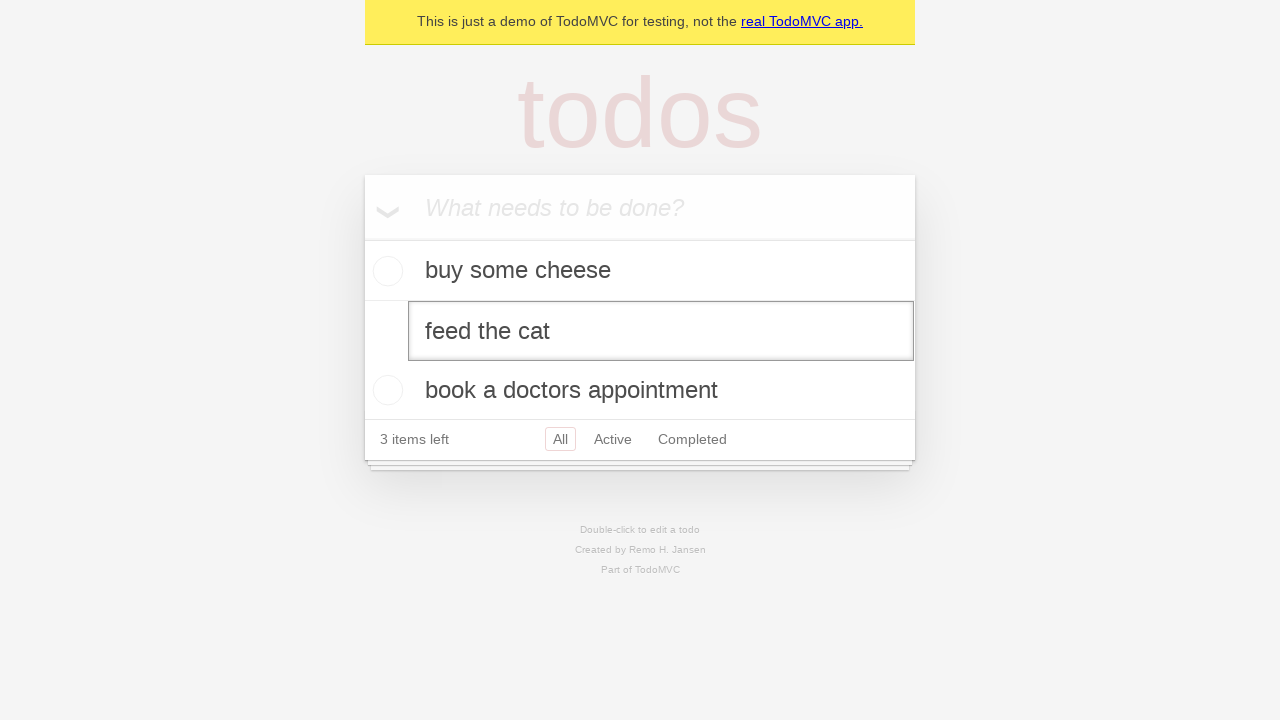

Filled edit field with 'buy some sausages' on internal:testid=[data-testid="todo-item"s] >> nth=1 >> internal:role=textbox[nam
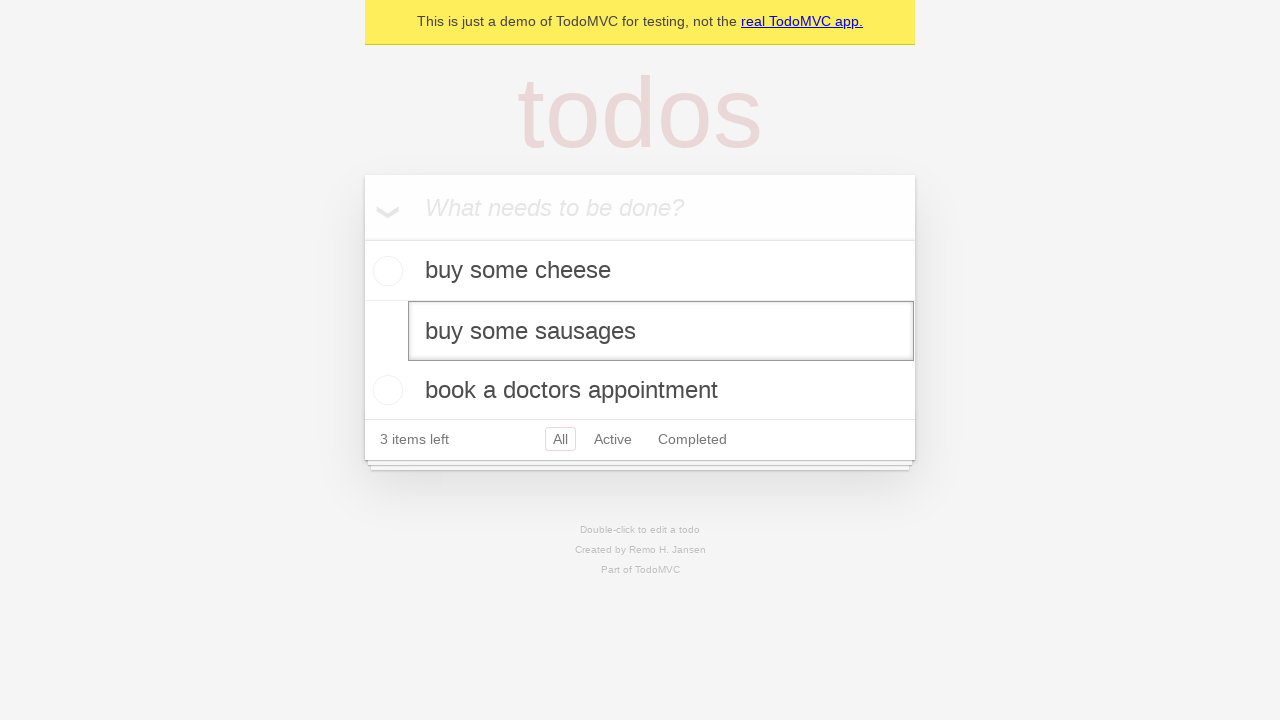

Pressed Escape to cancel editing and revert changes on internal:testid=[data-testid="todo-item"s] >> nth=1 >> internal:role=textbox[nam
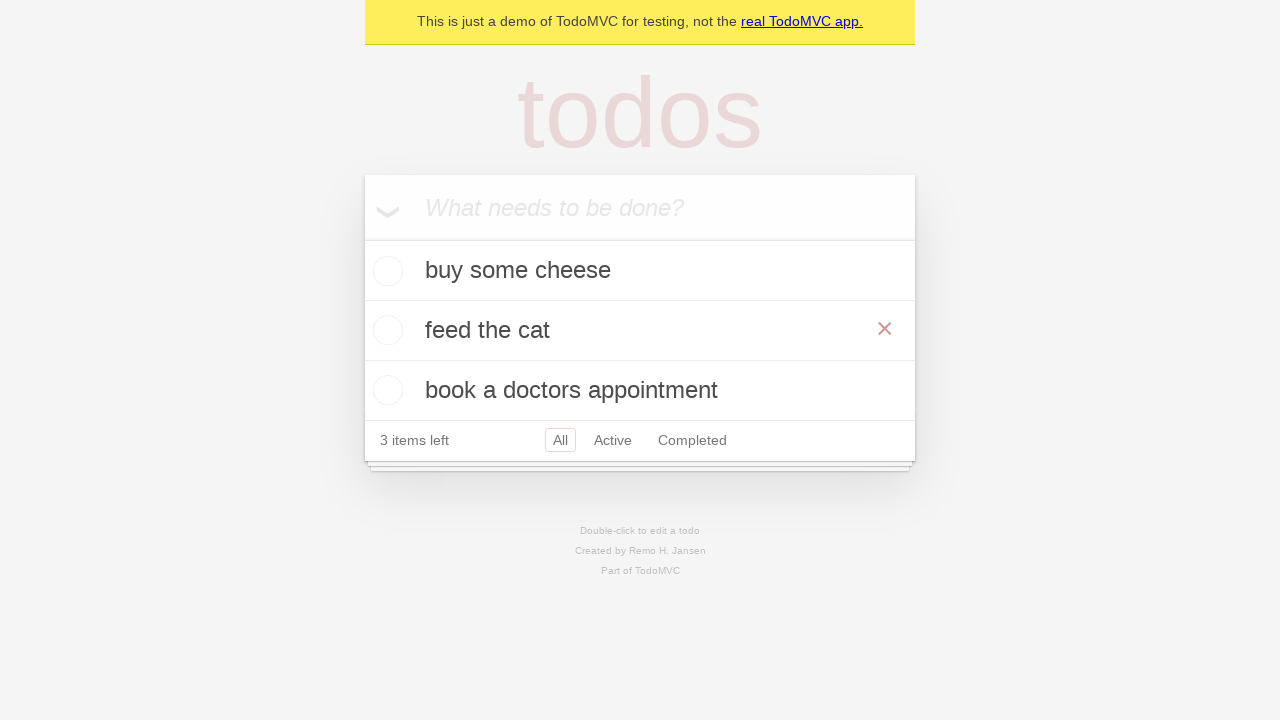

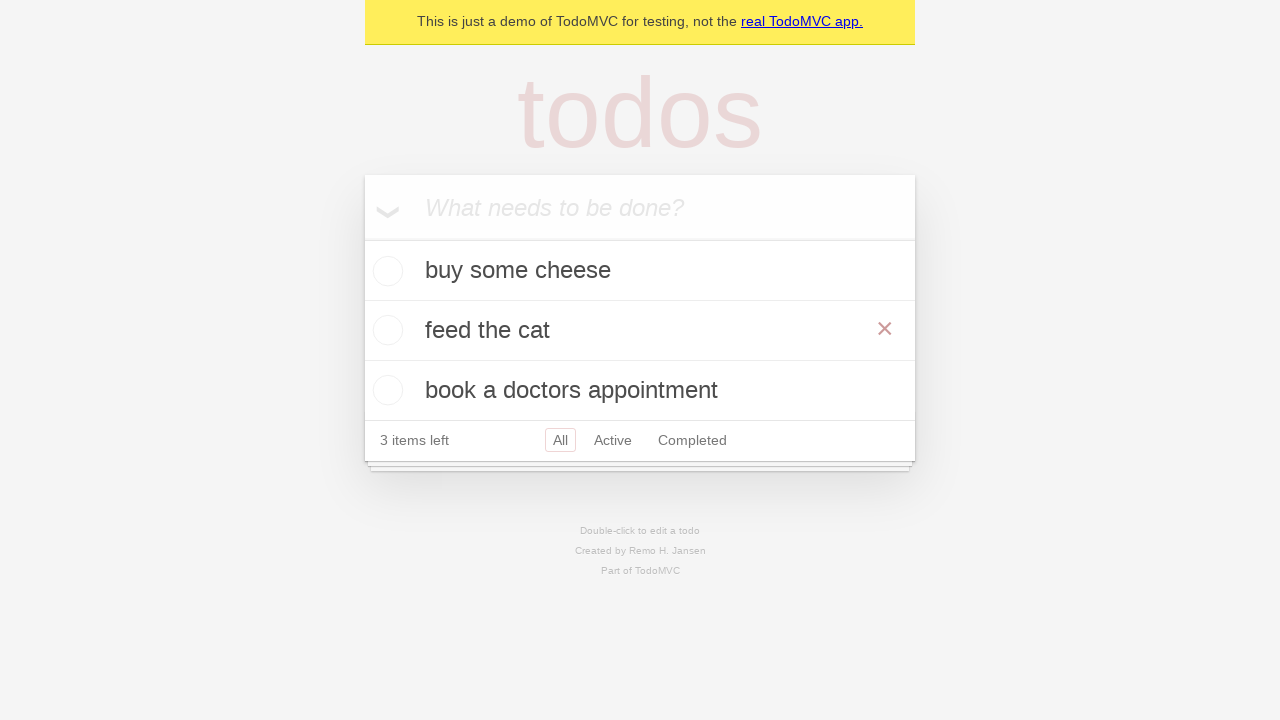